Tests the LG TV app's responsive design by checking page rendering at different TV resolutions (HD, Full HD, 4K).

Starting URL: https://ctv.play.tv2.no/production/play/lg/

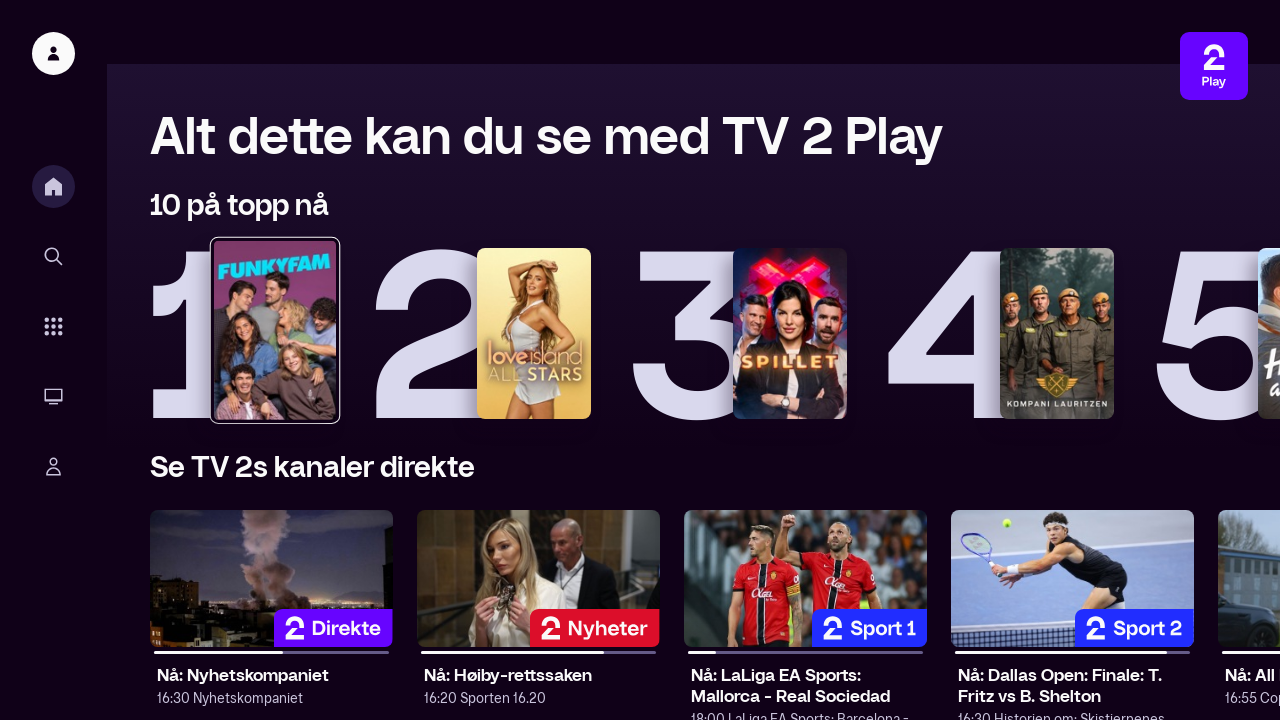

Set viewport to HD resolution (1280x720)
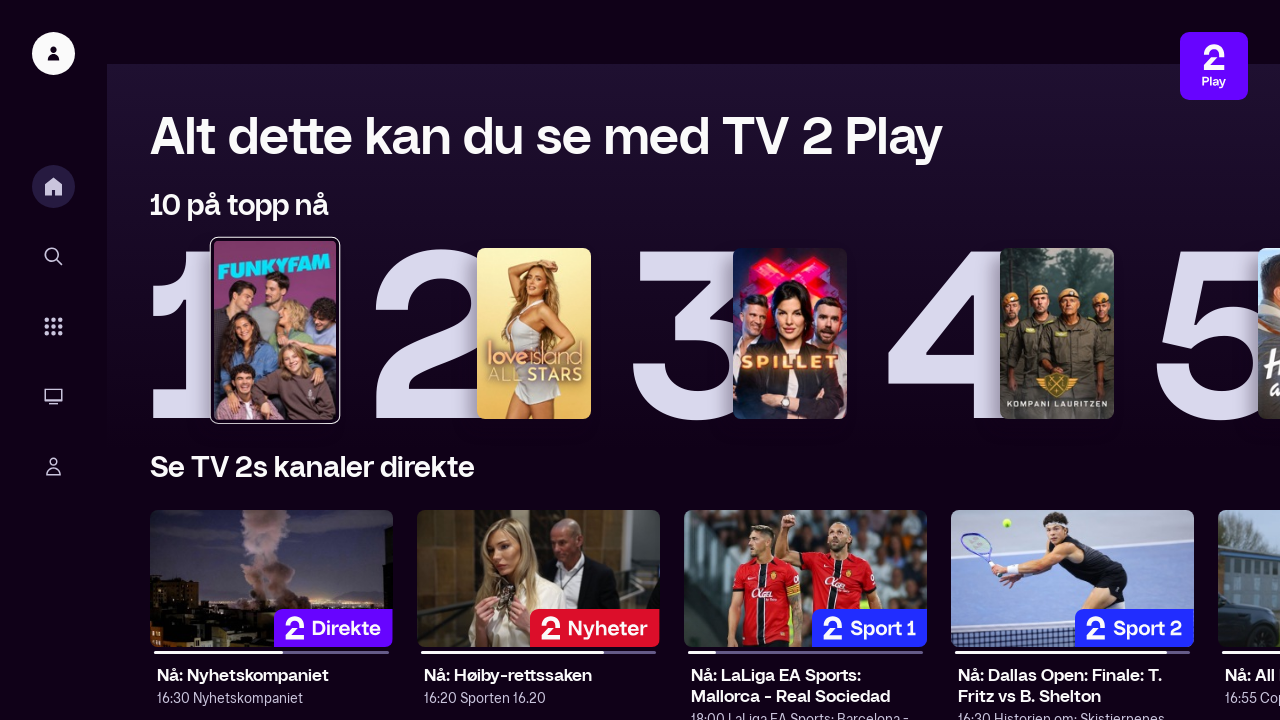

Reloaded page at HD resolution
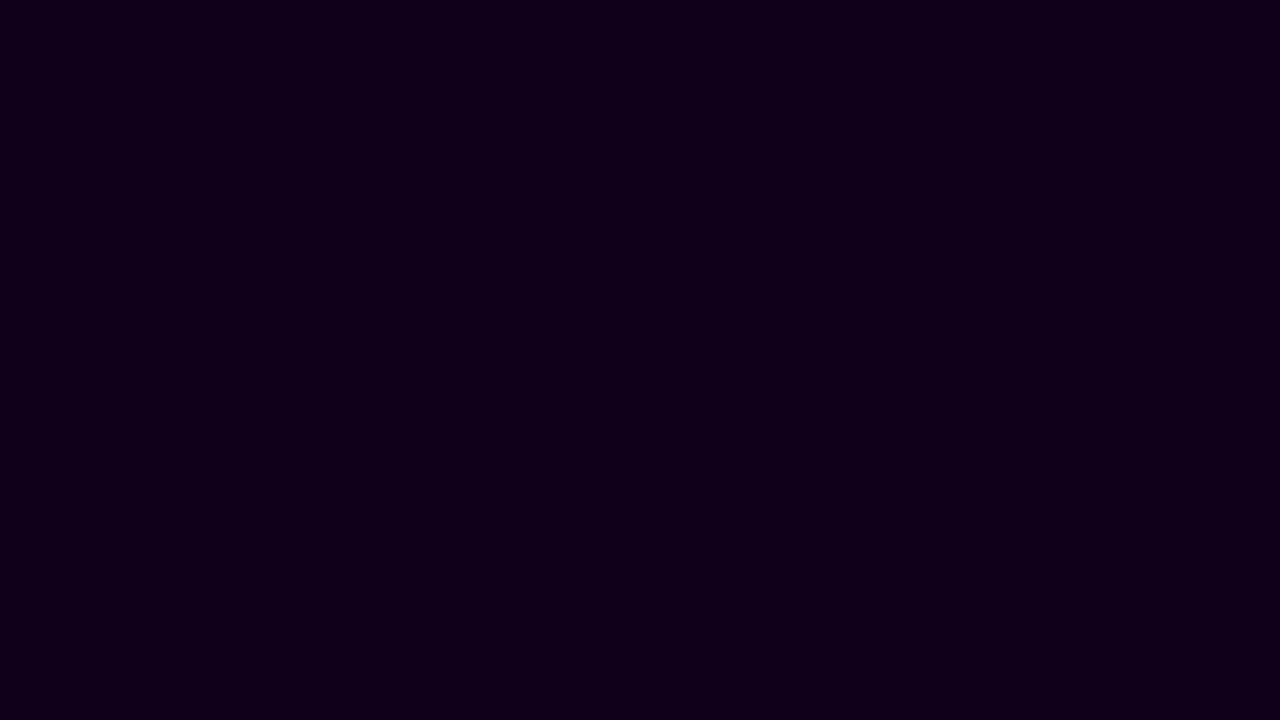

Body element loaded at HD resolution
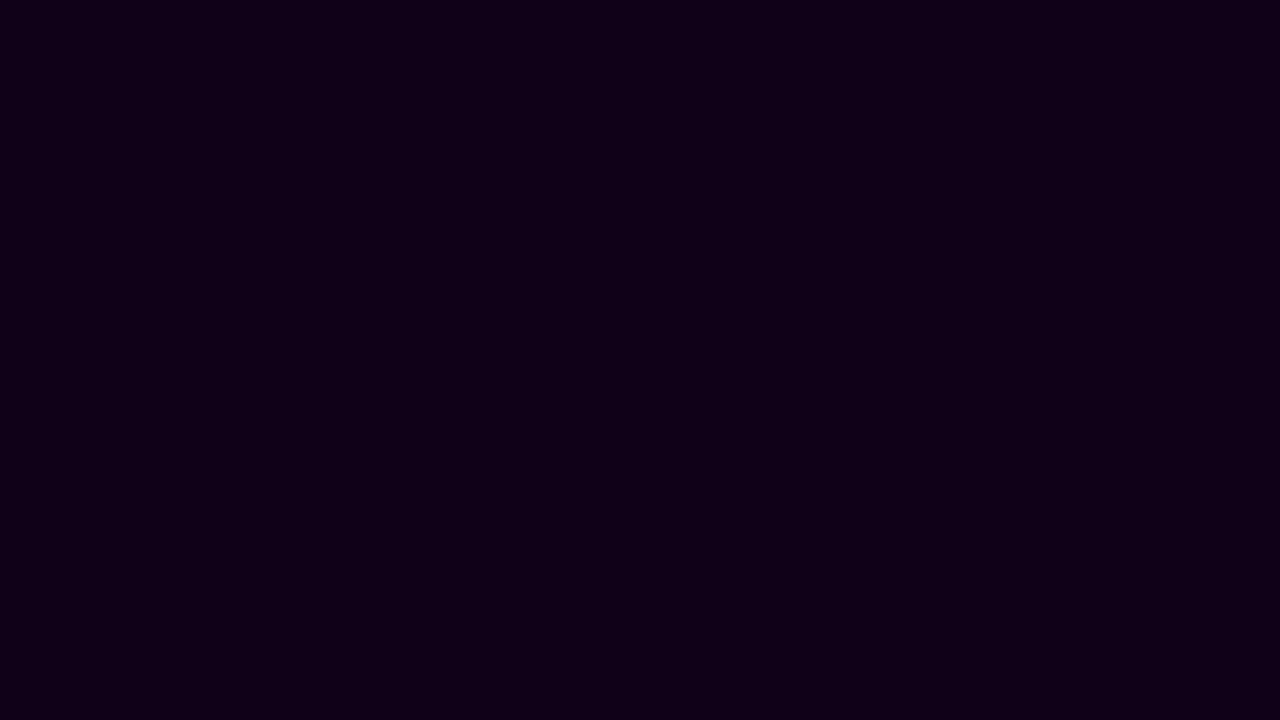

Verified body is visible at HD resolution
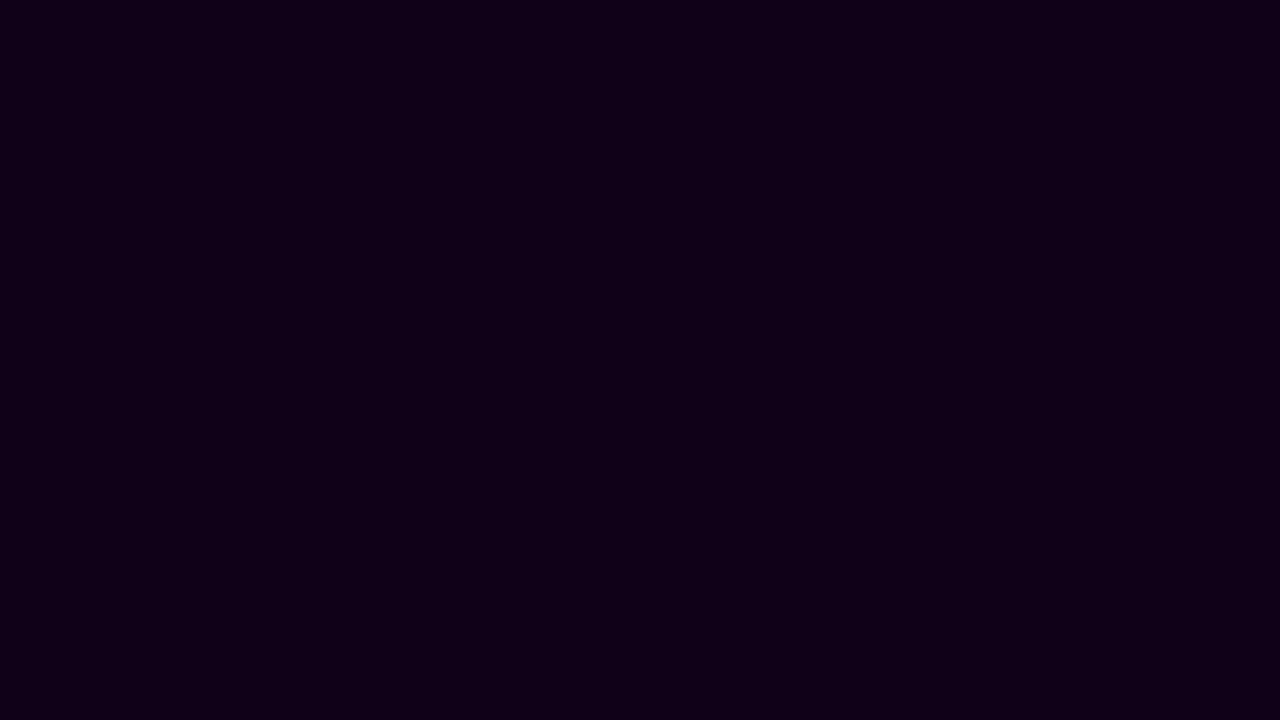

Set viewport to Full HD resolution (1920x1080)
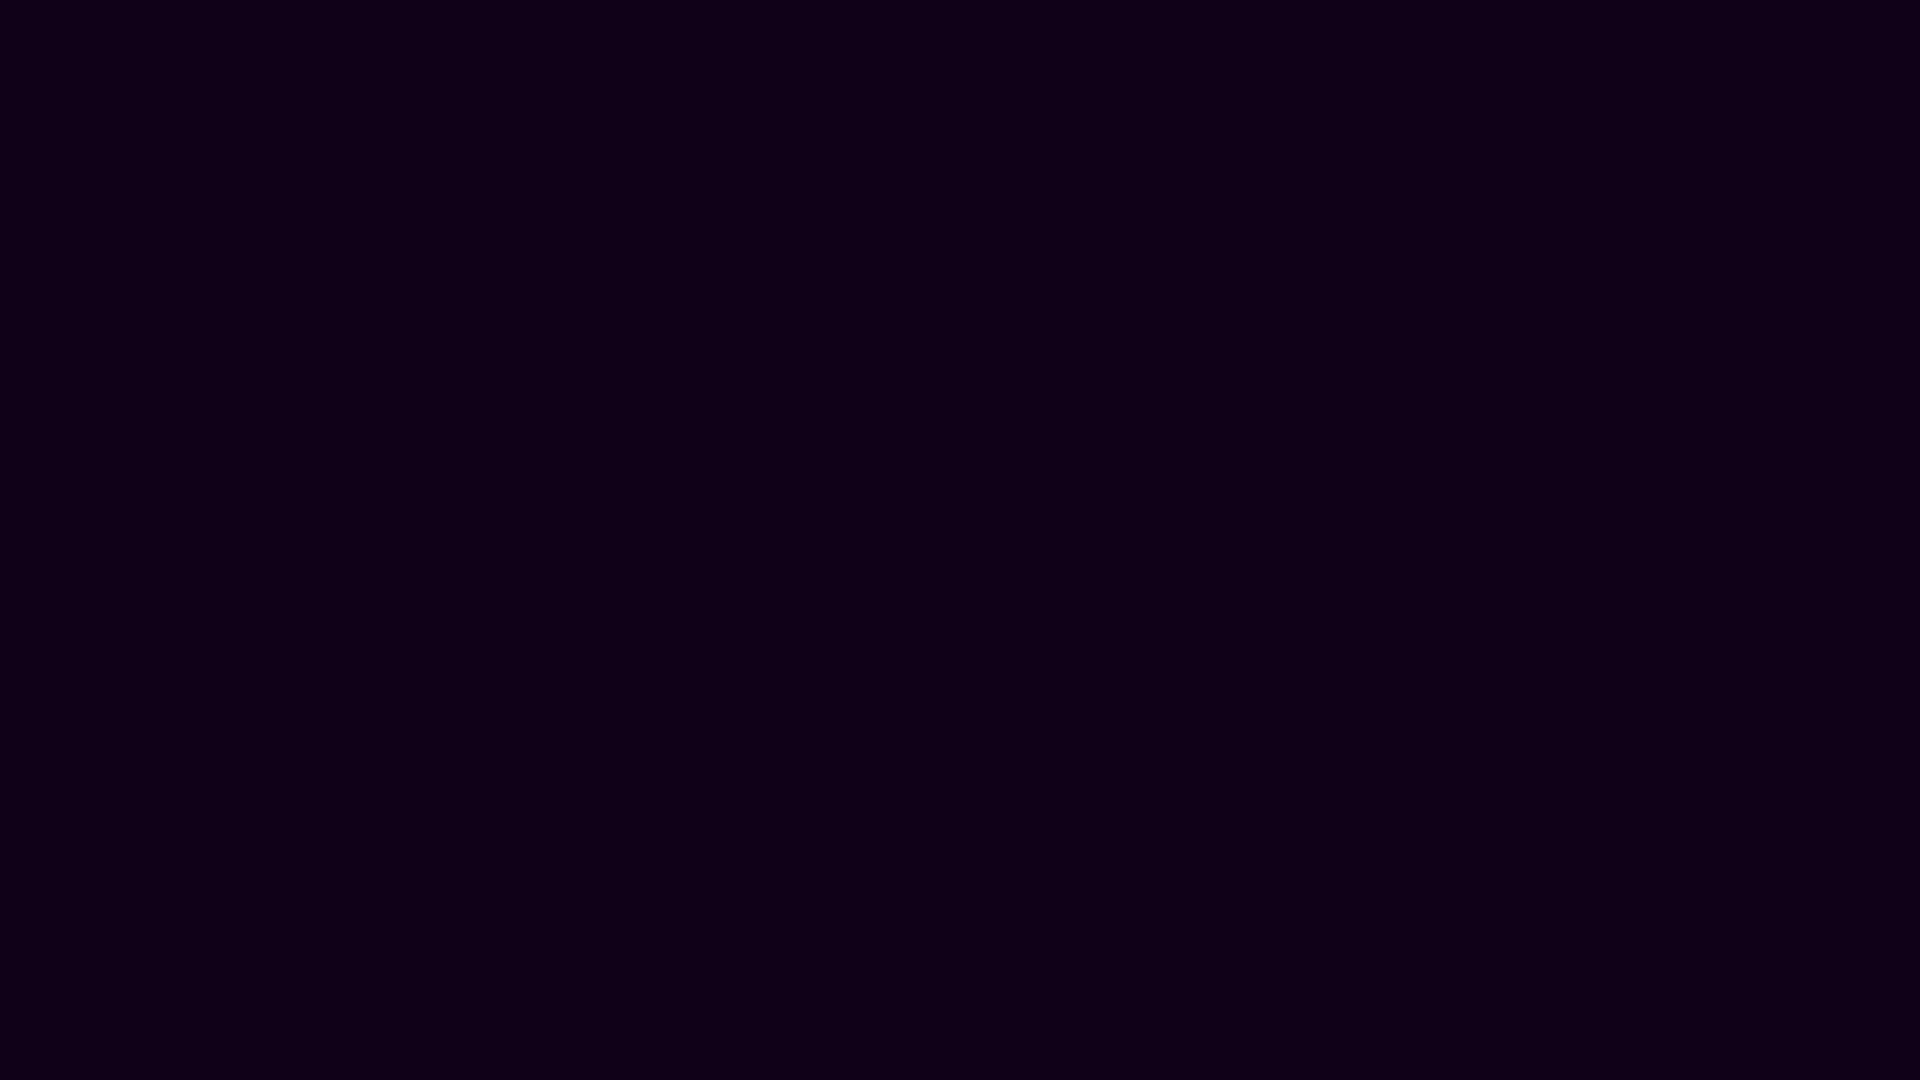

Reloaded page at Full HD resolution
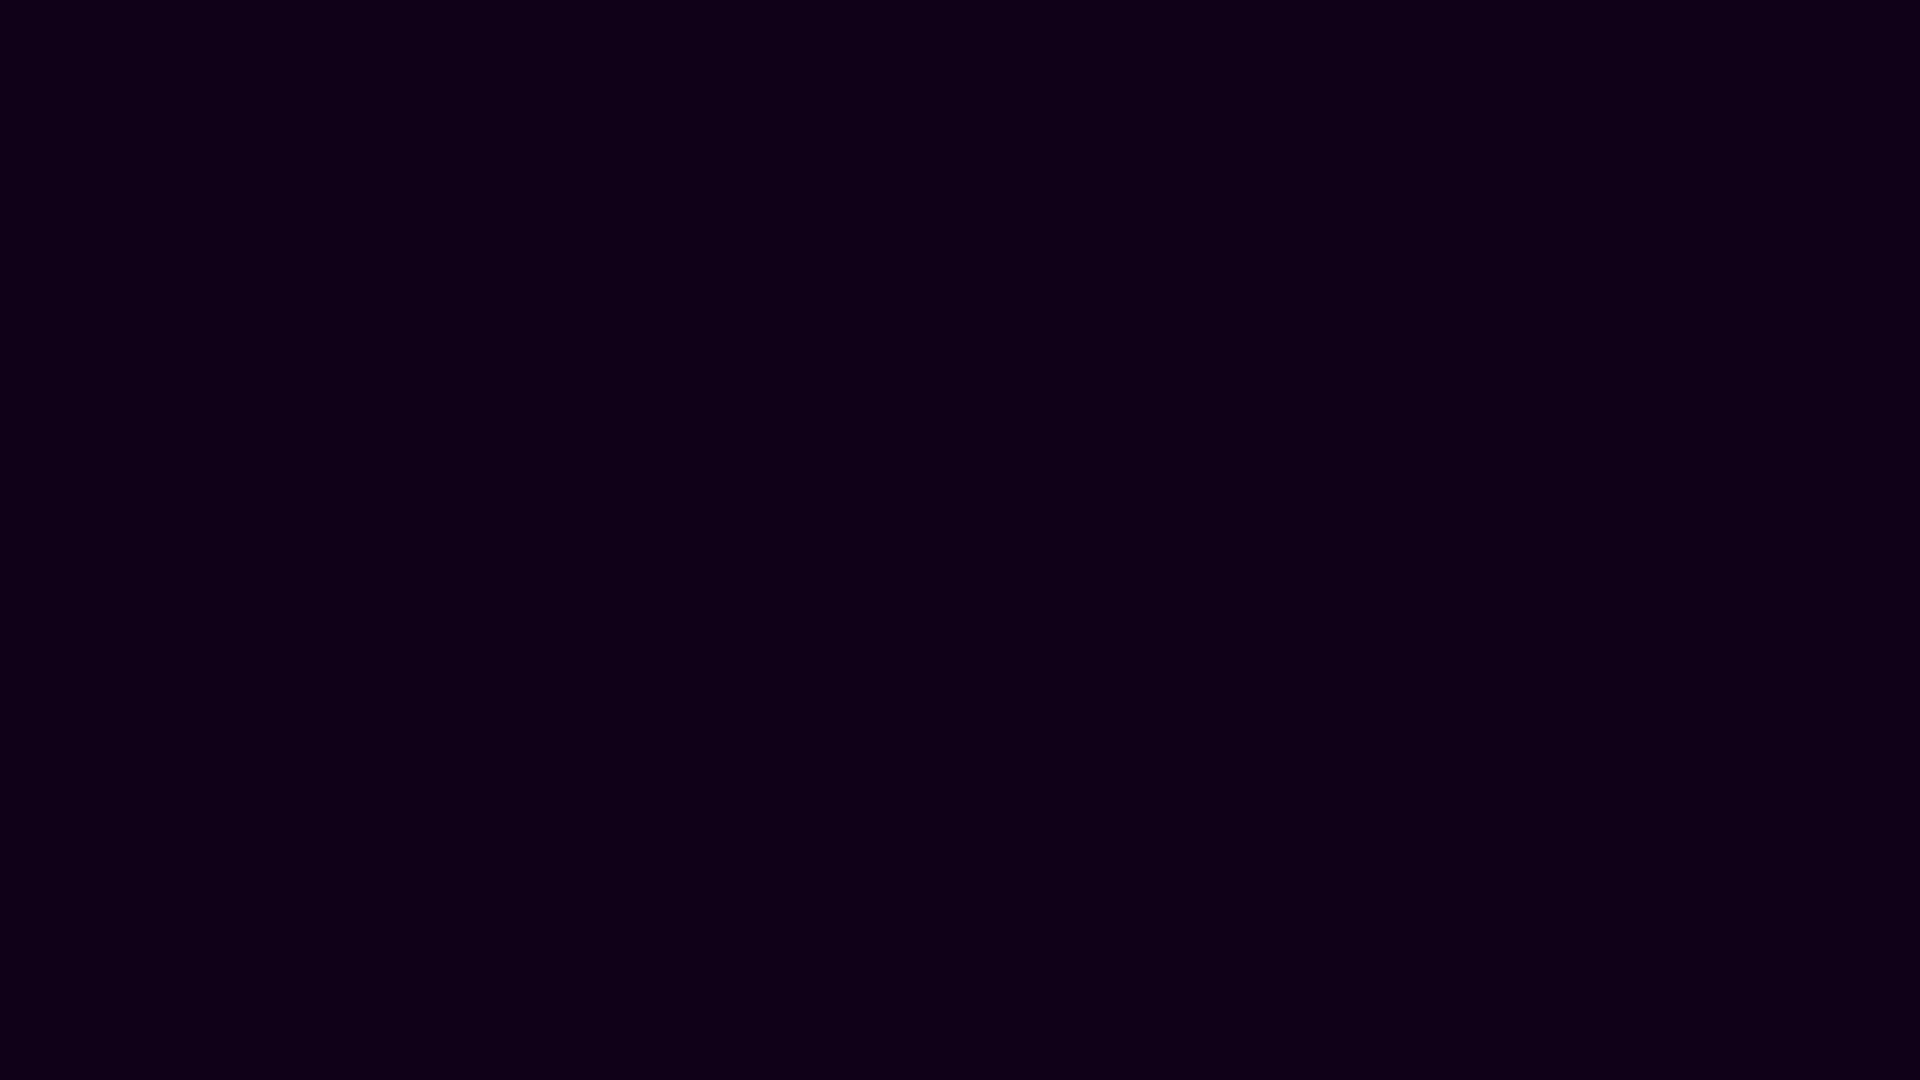

Body element loaded at Full HD resolution
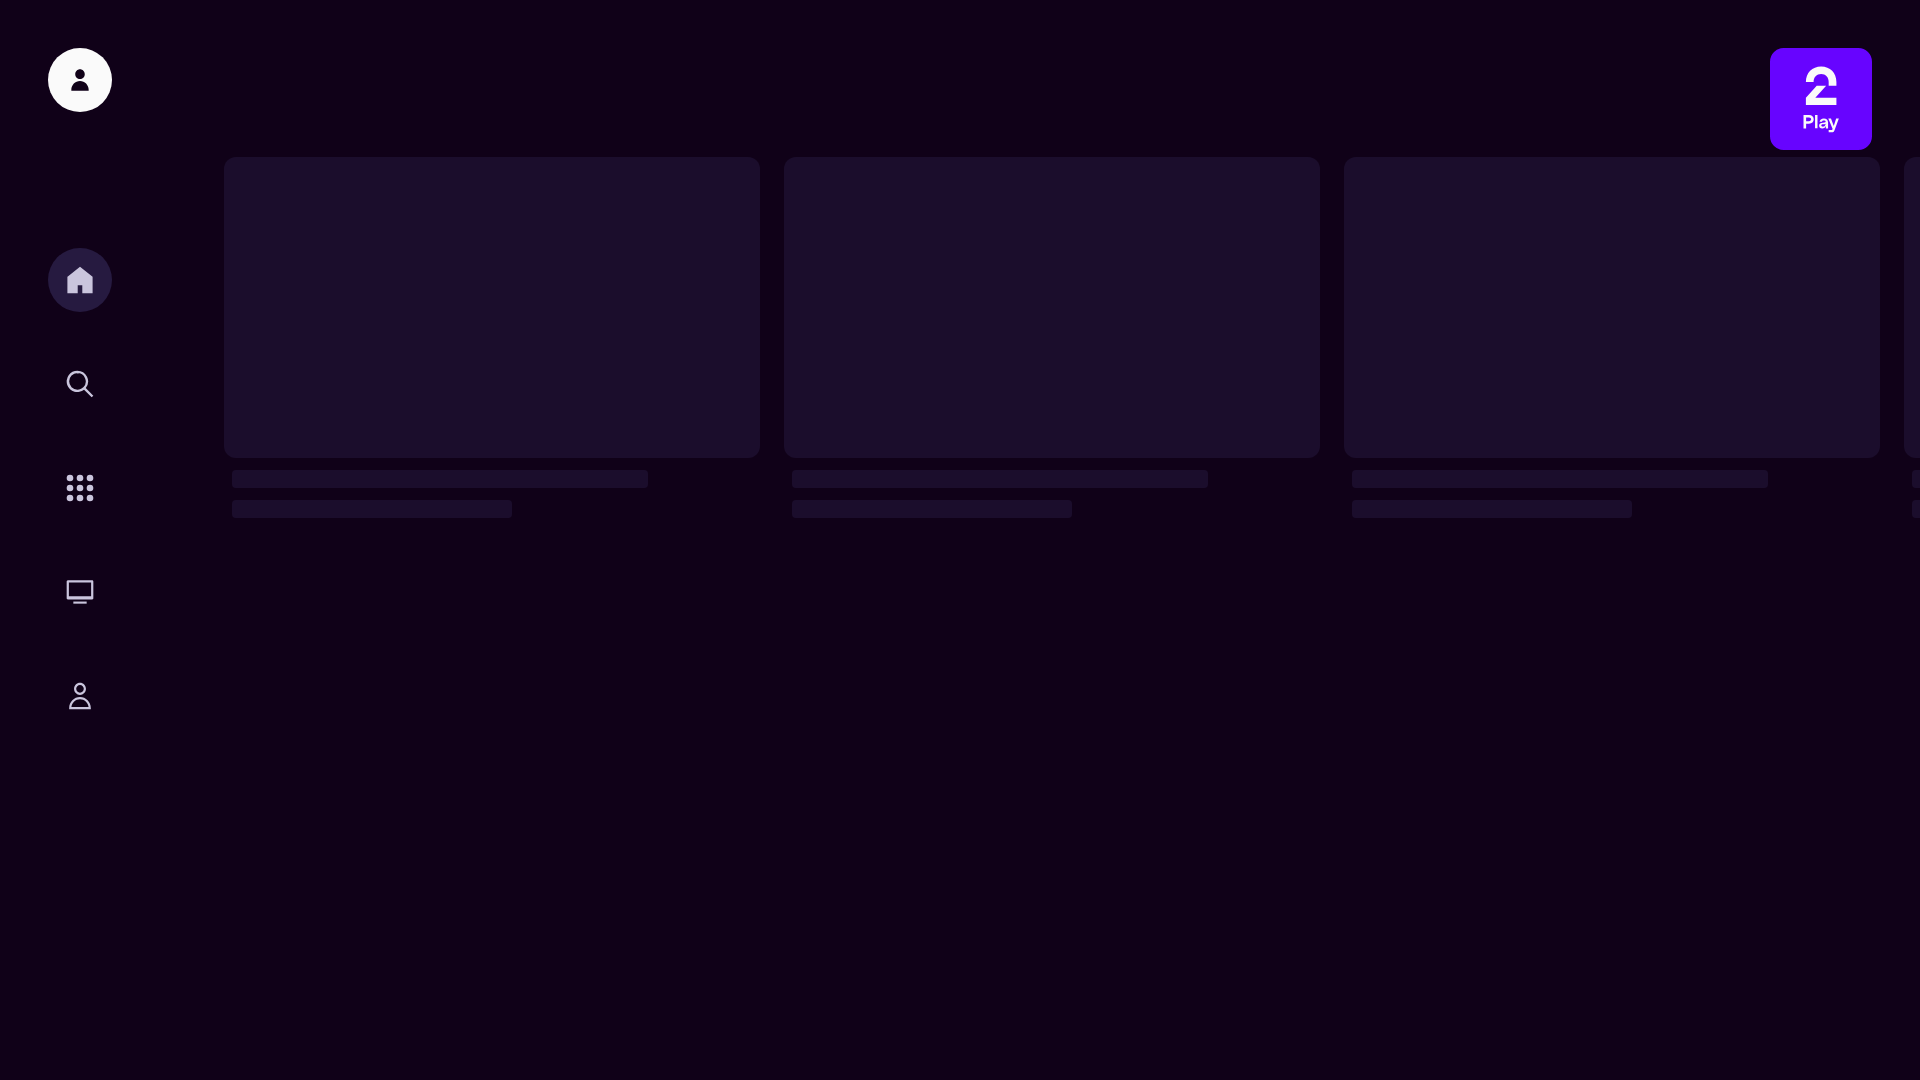

Verified body is visible at Full HD resolution
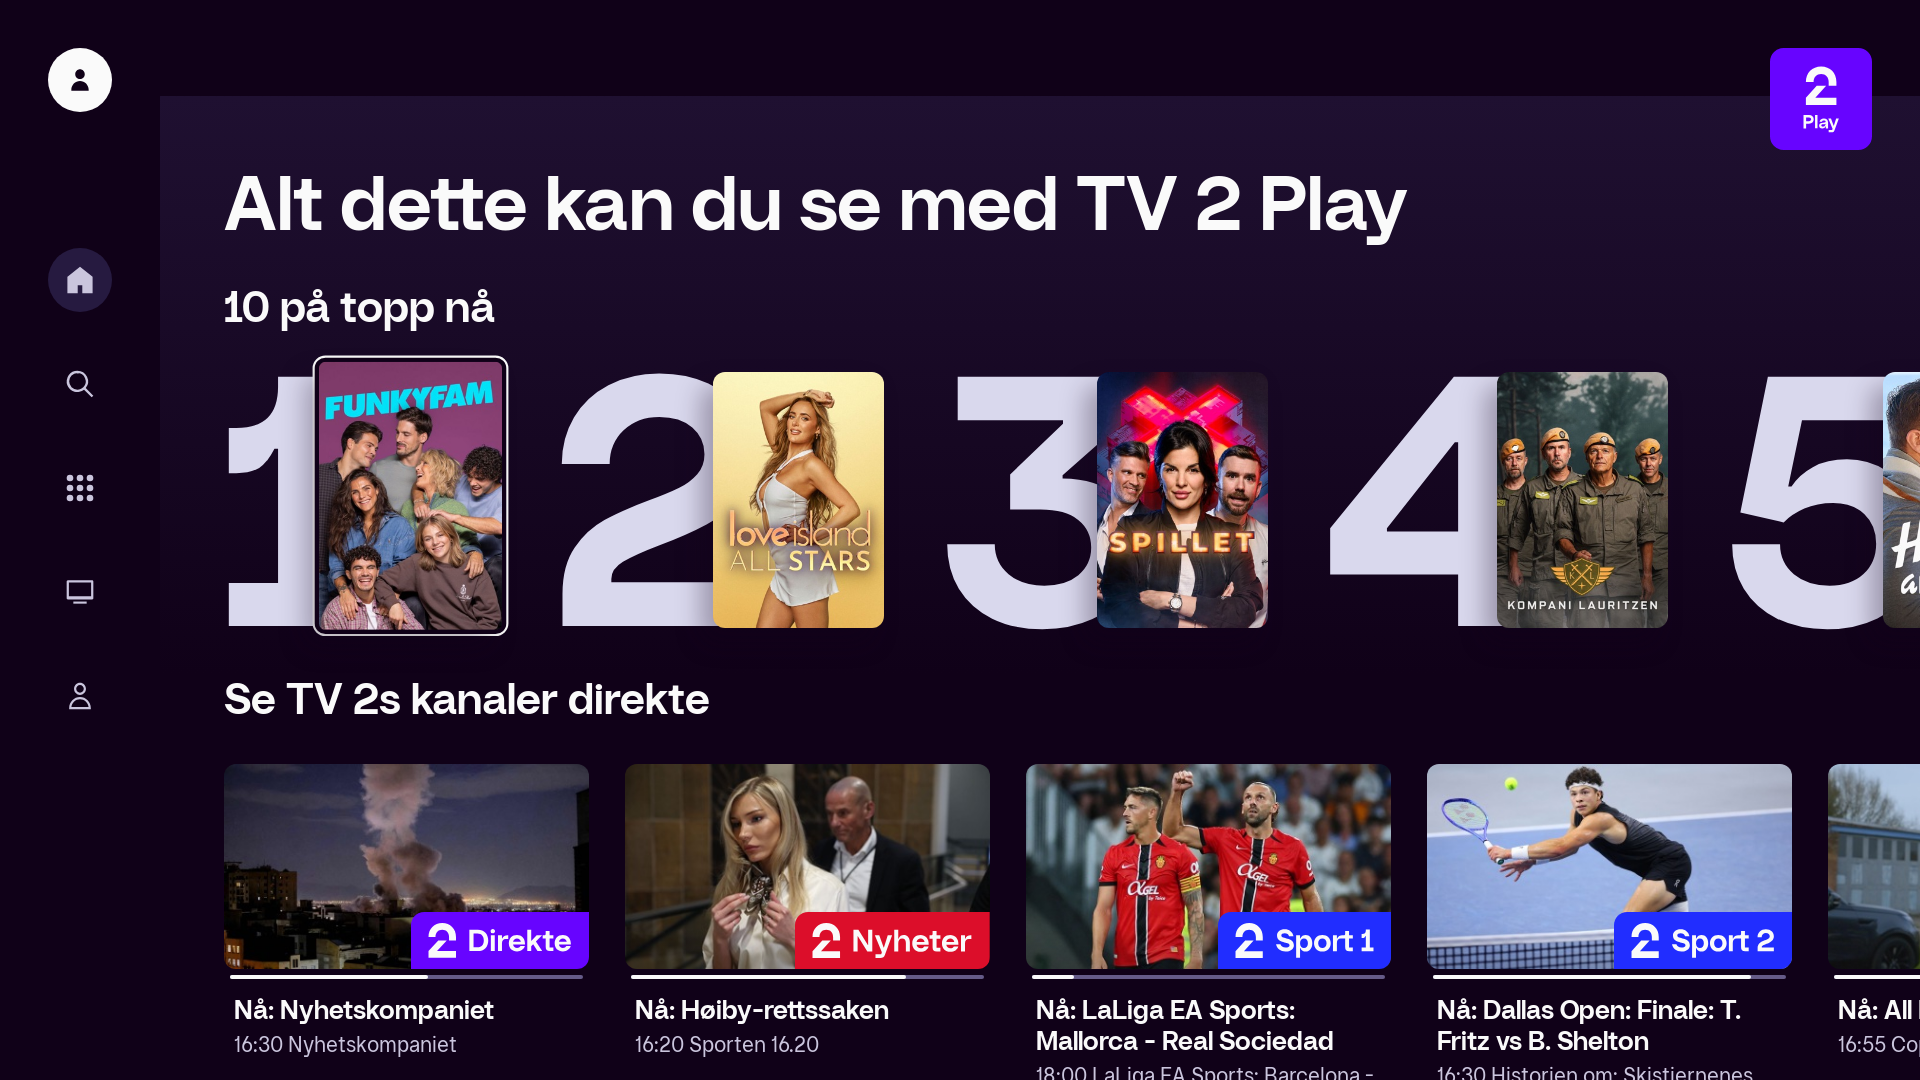

Set viewport to 4K UHD resolution (3840x2160)
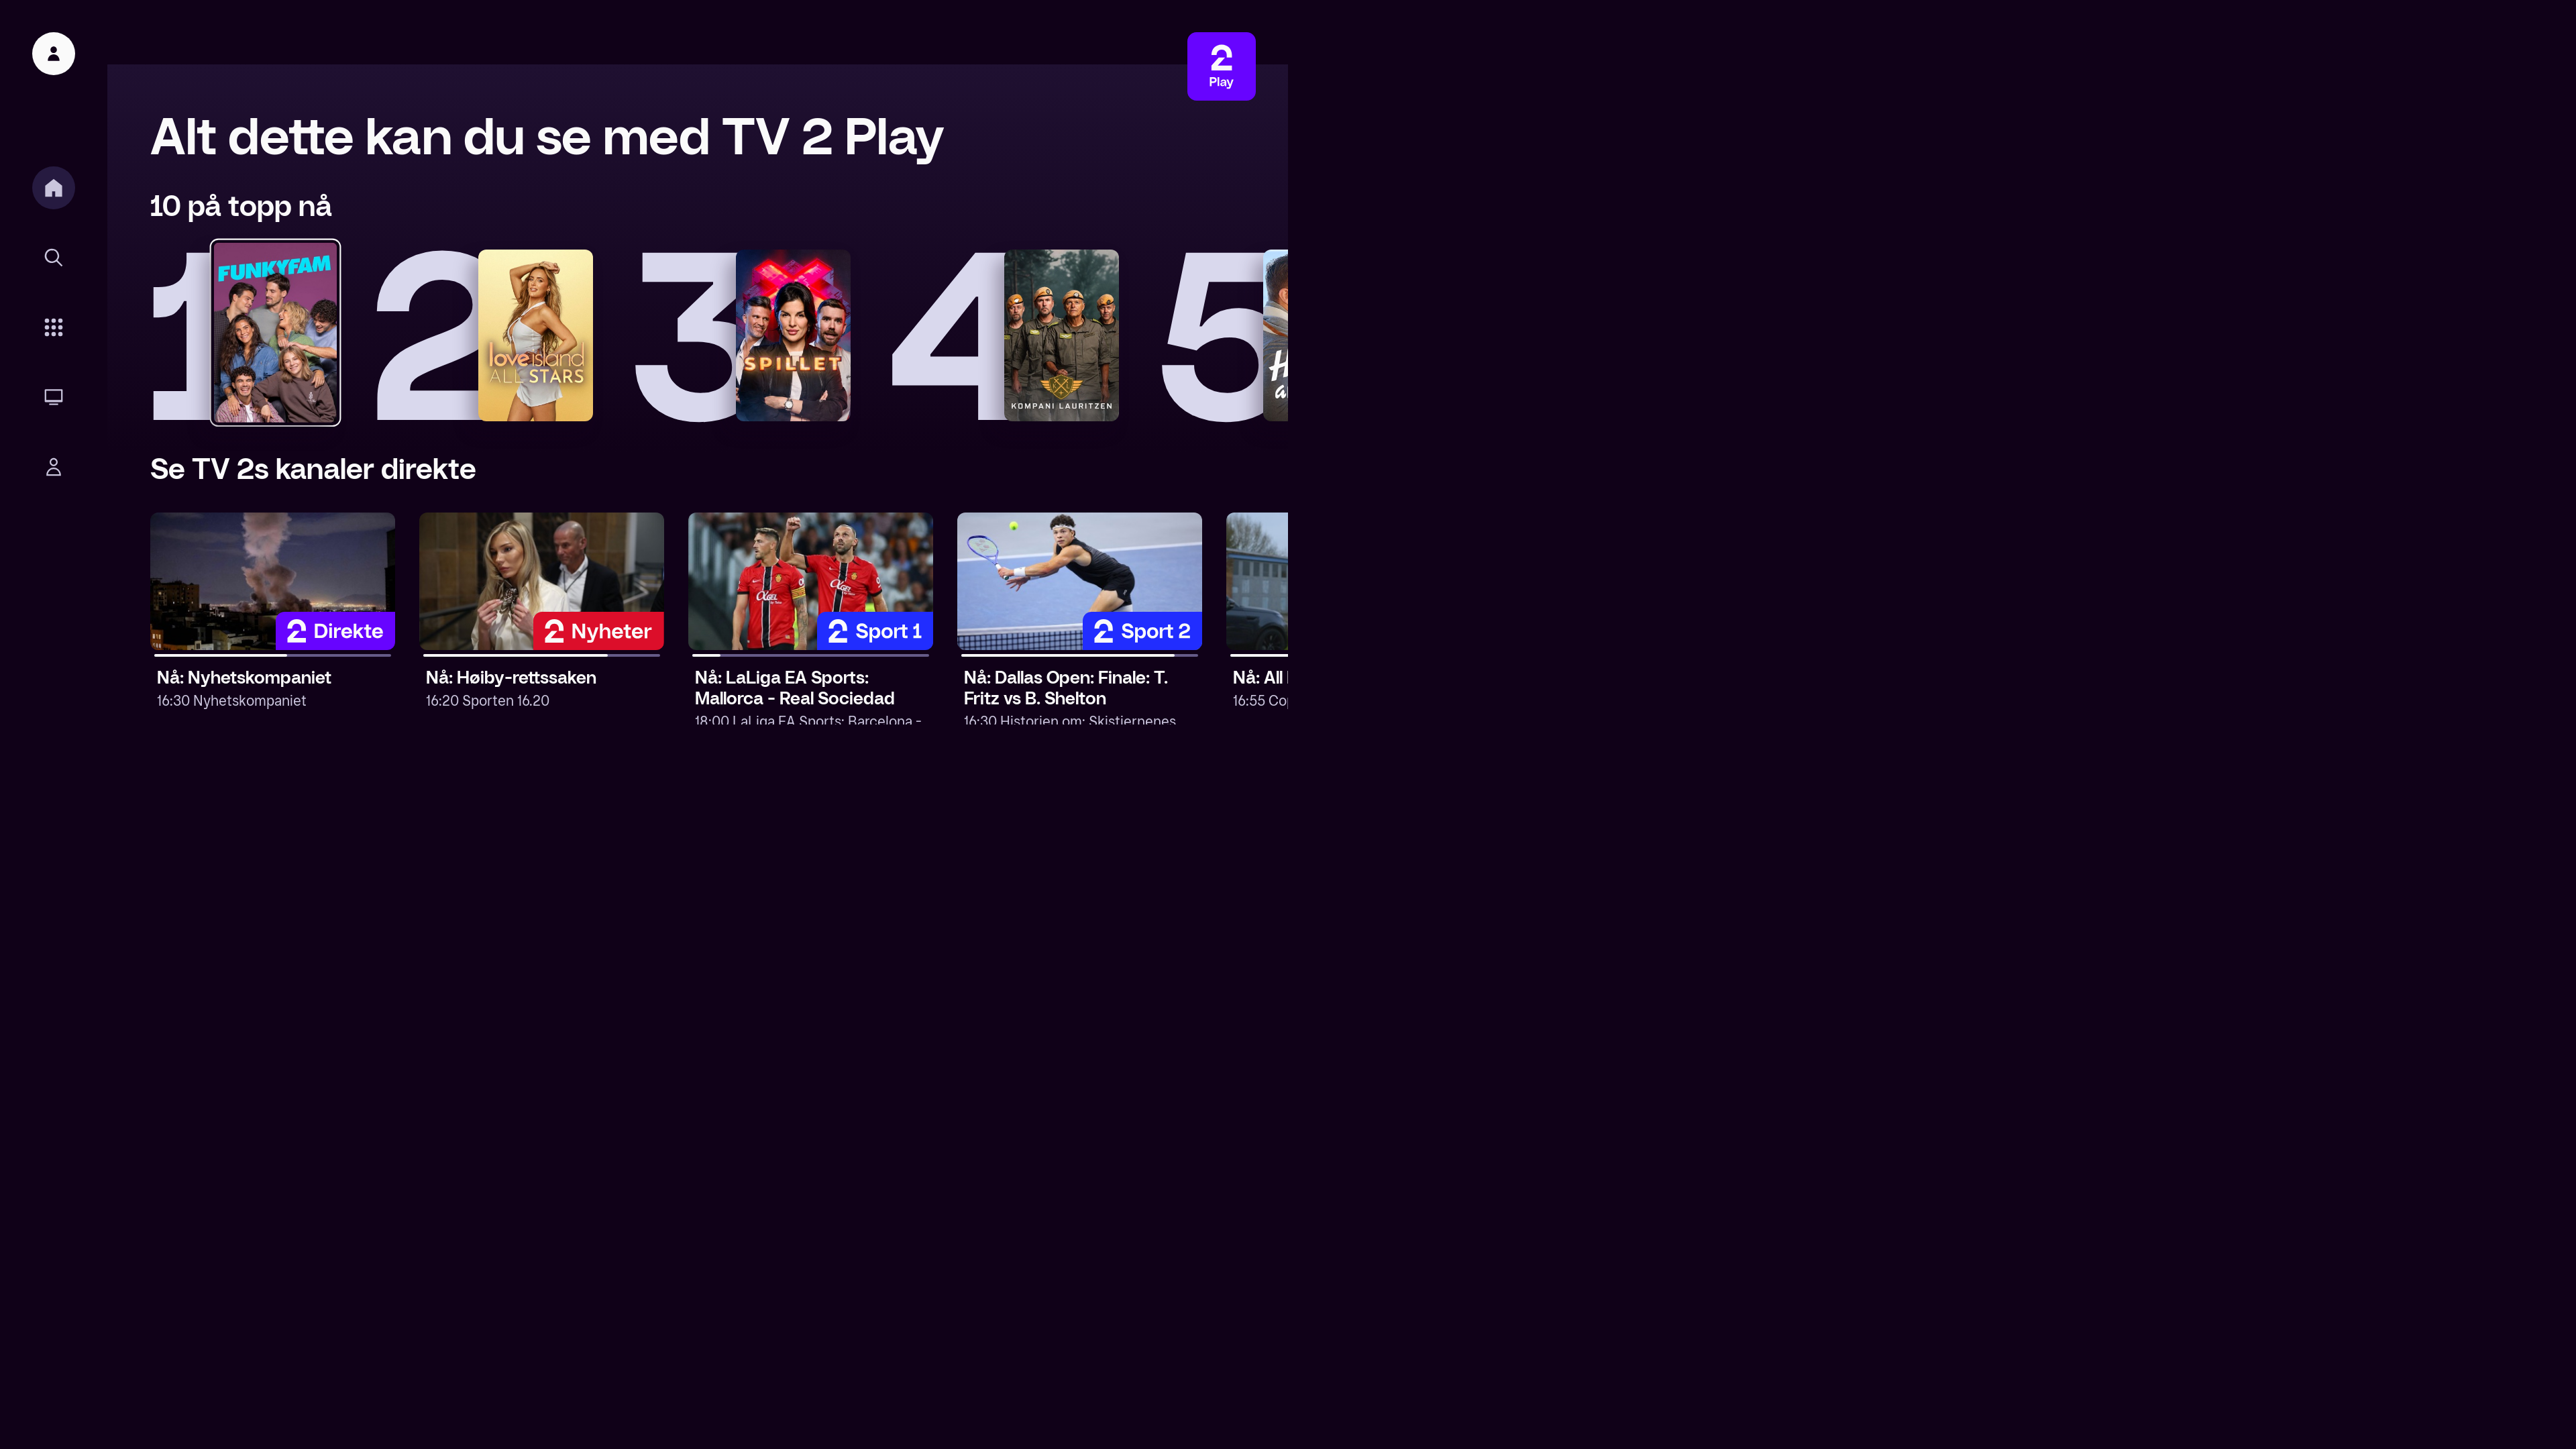

Reloaded page at 4K resolution
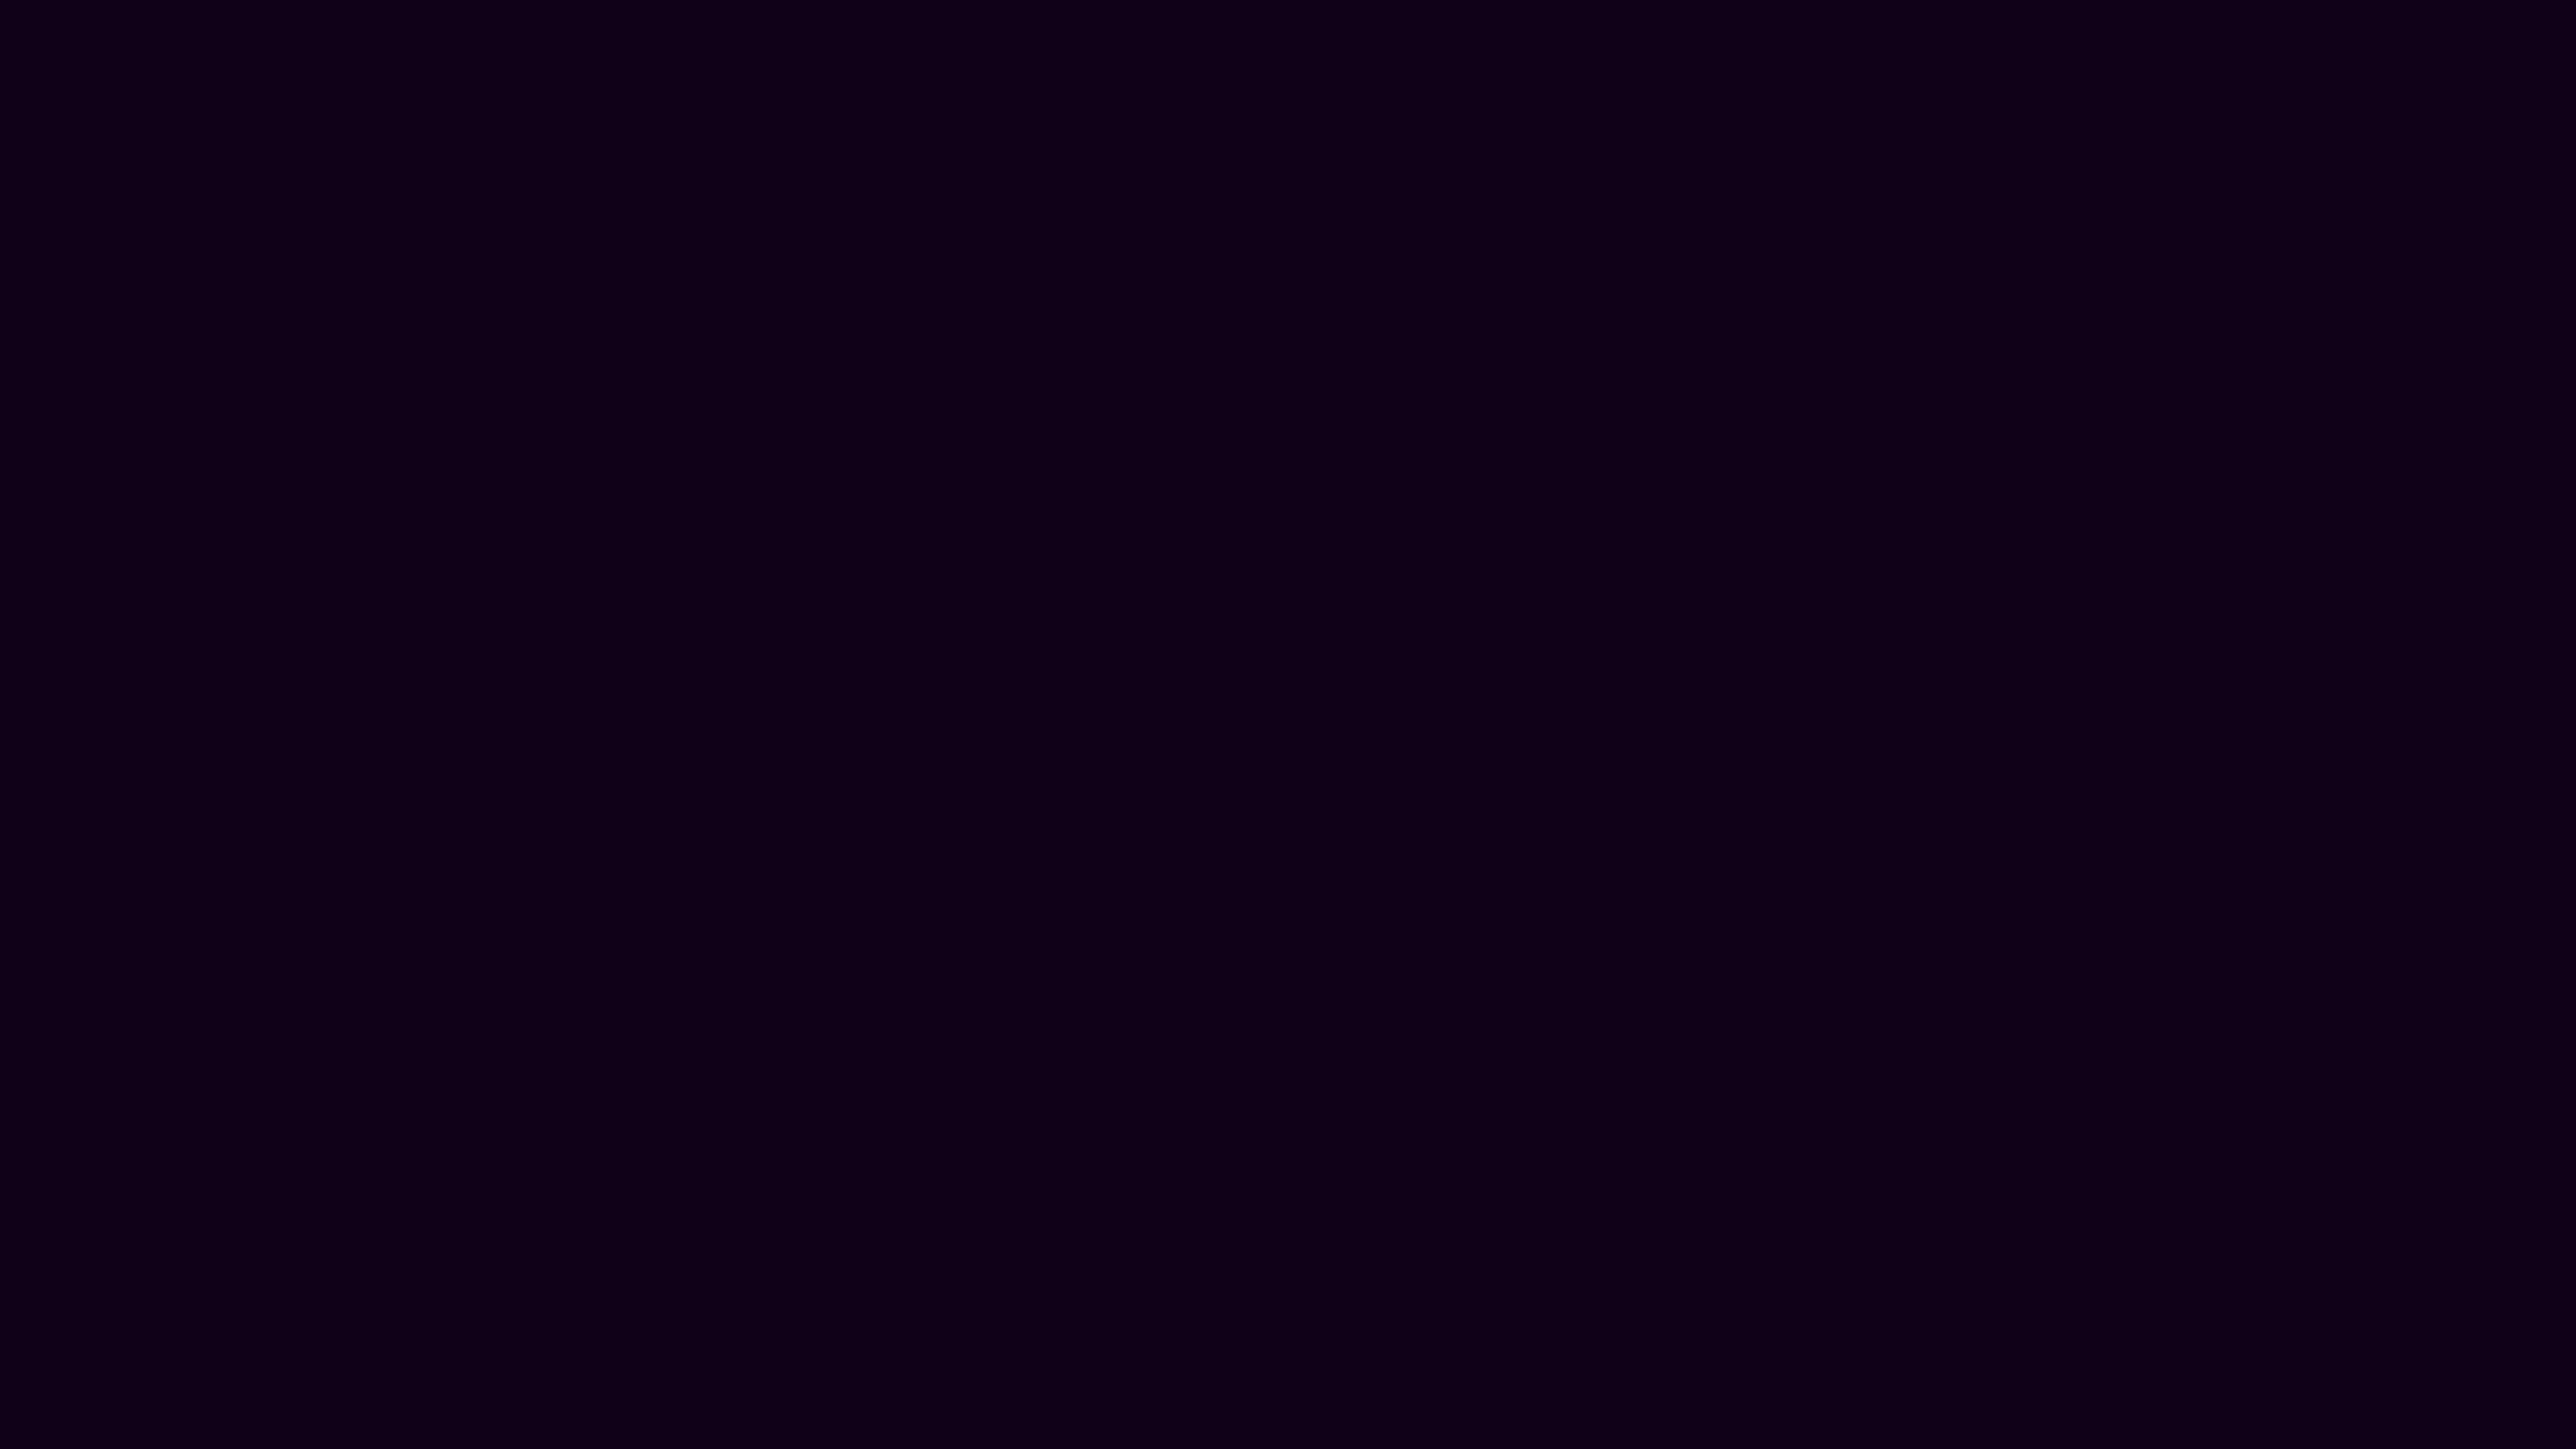

Body element loaded at 4K resolution
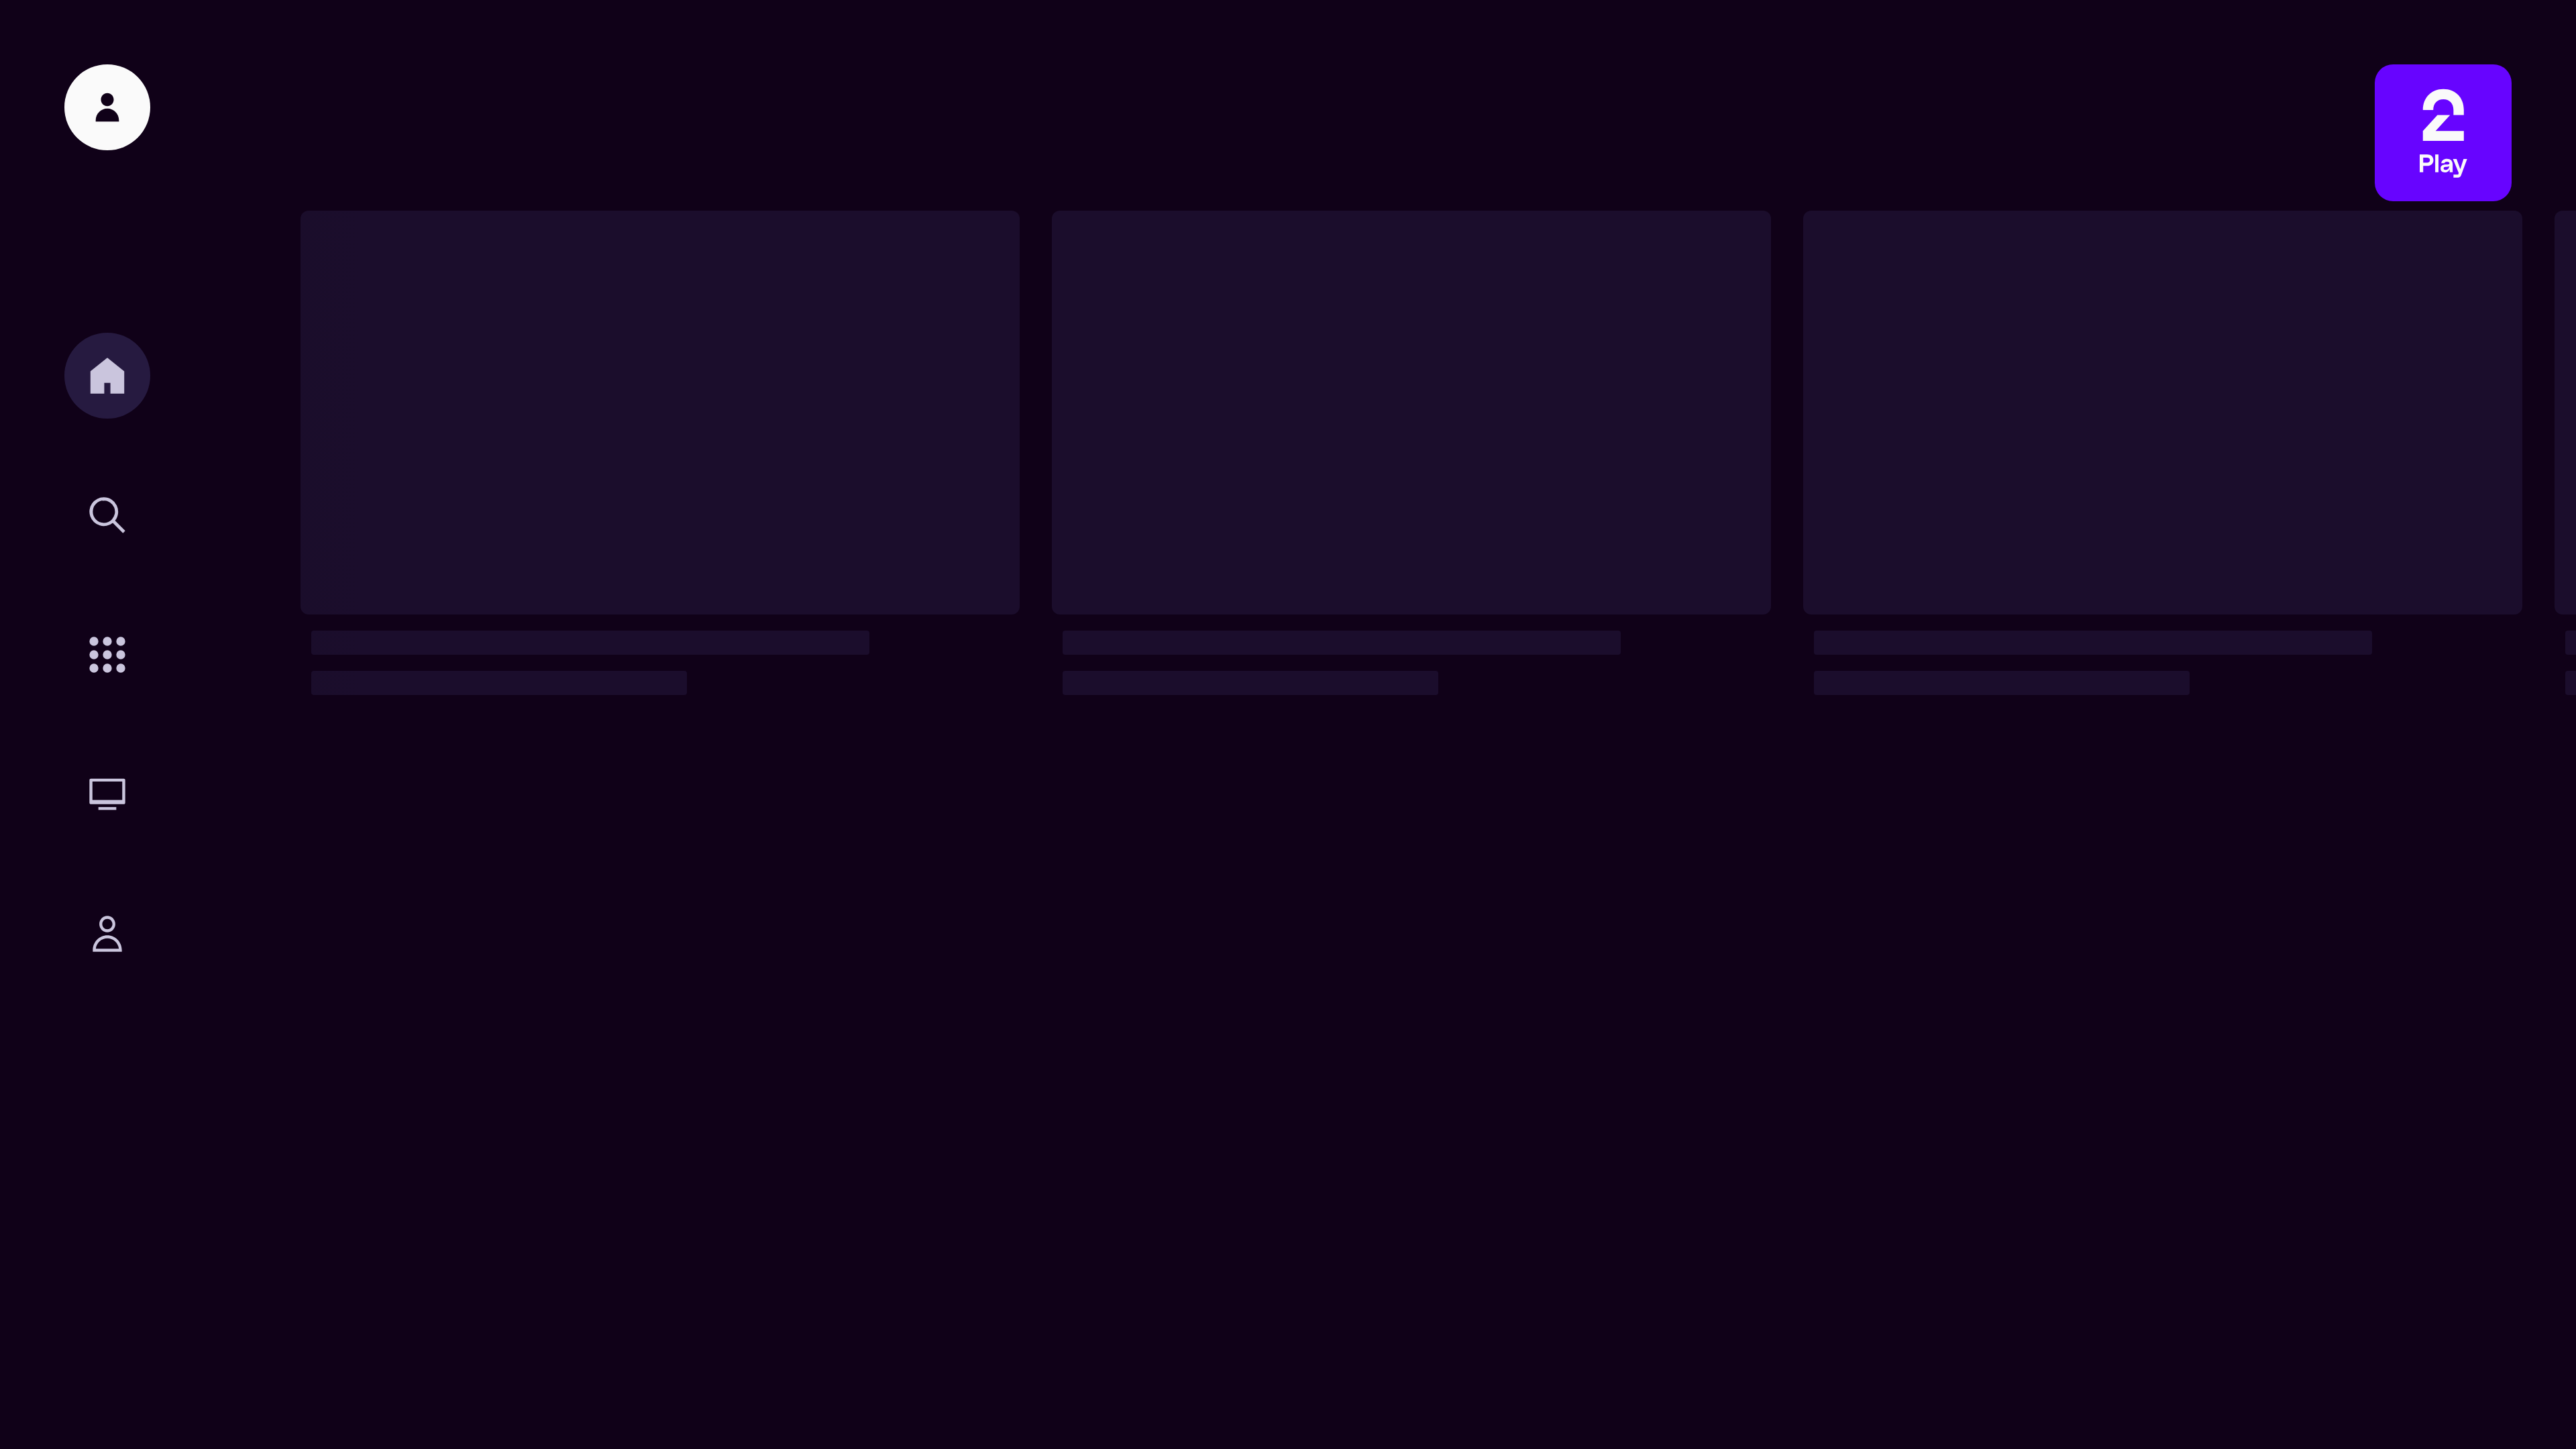

Verified body is visible at 4K resolution
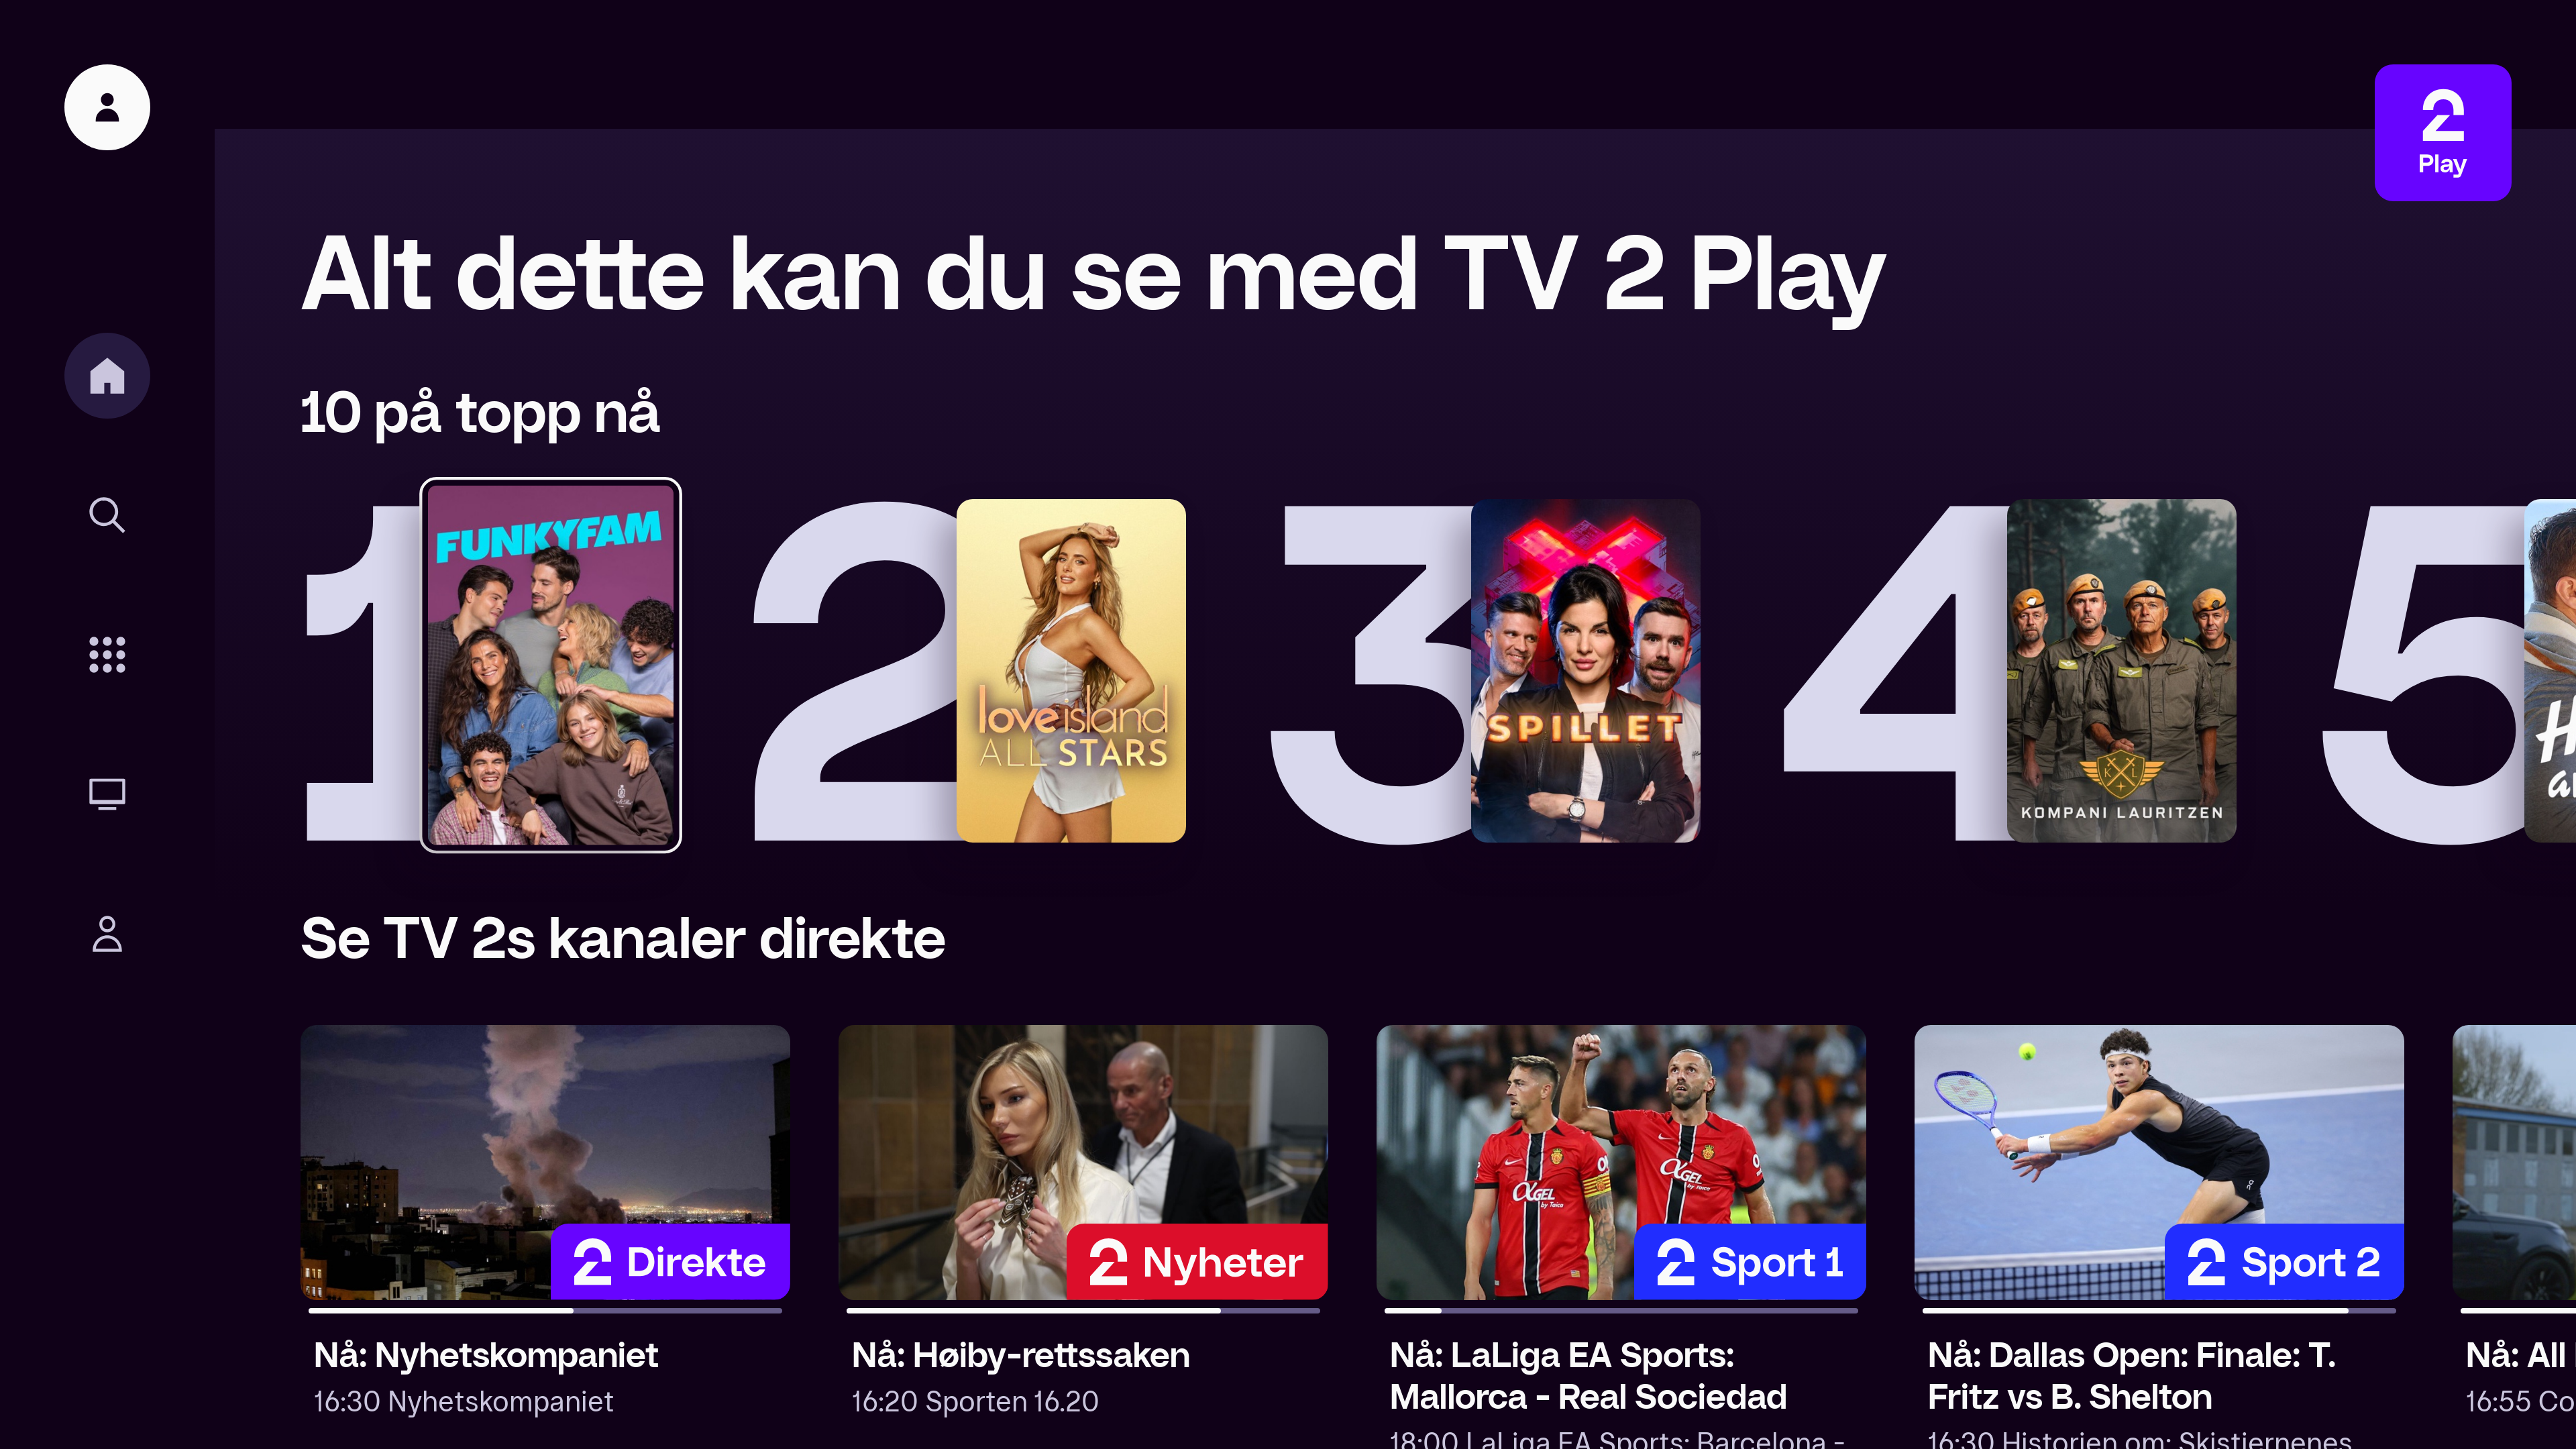

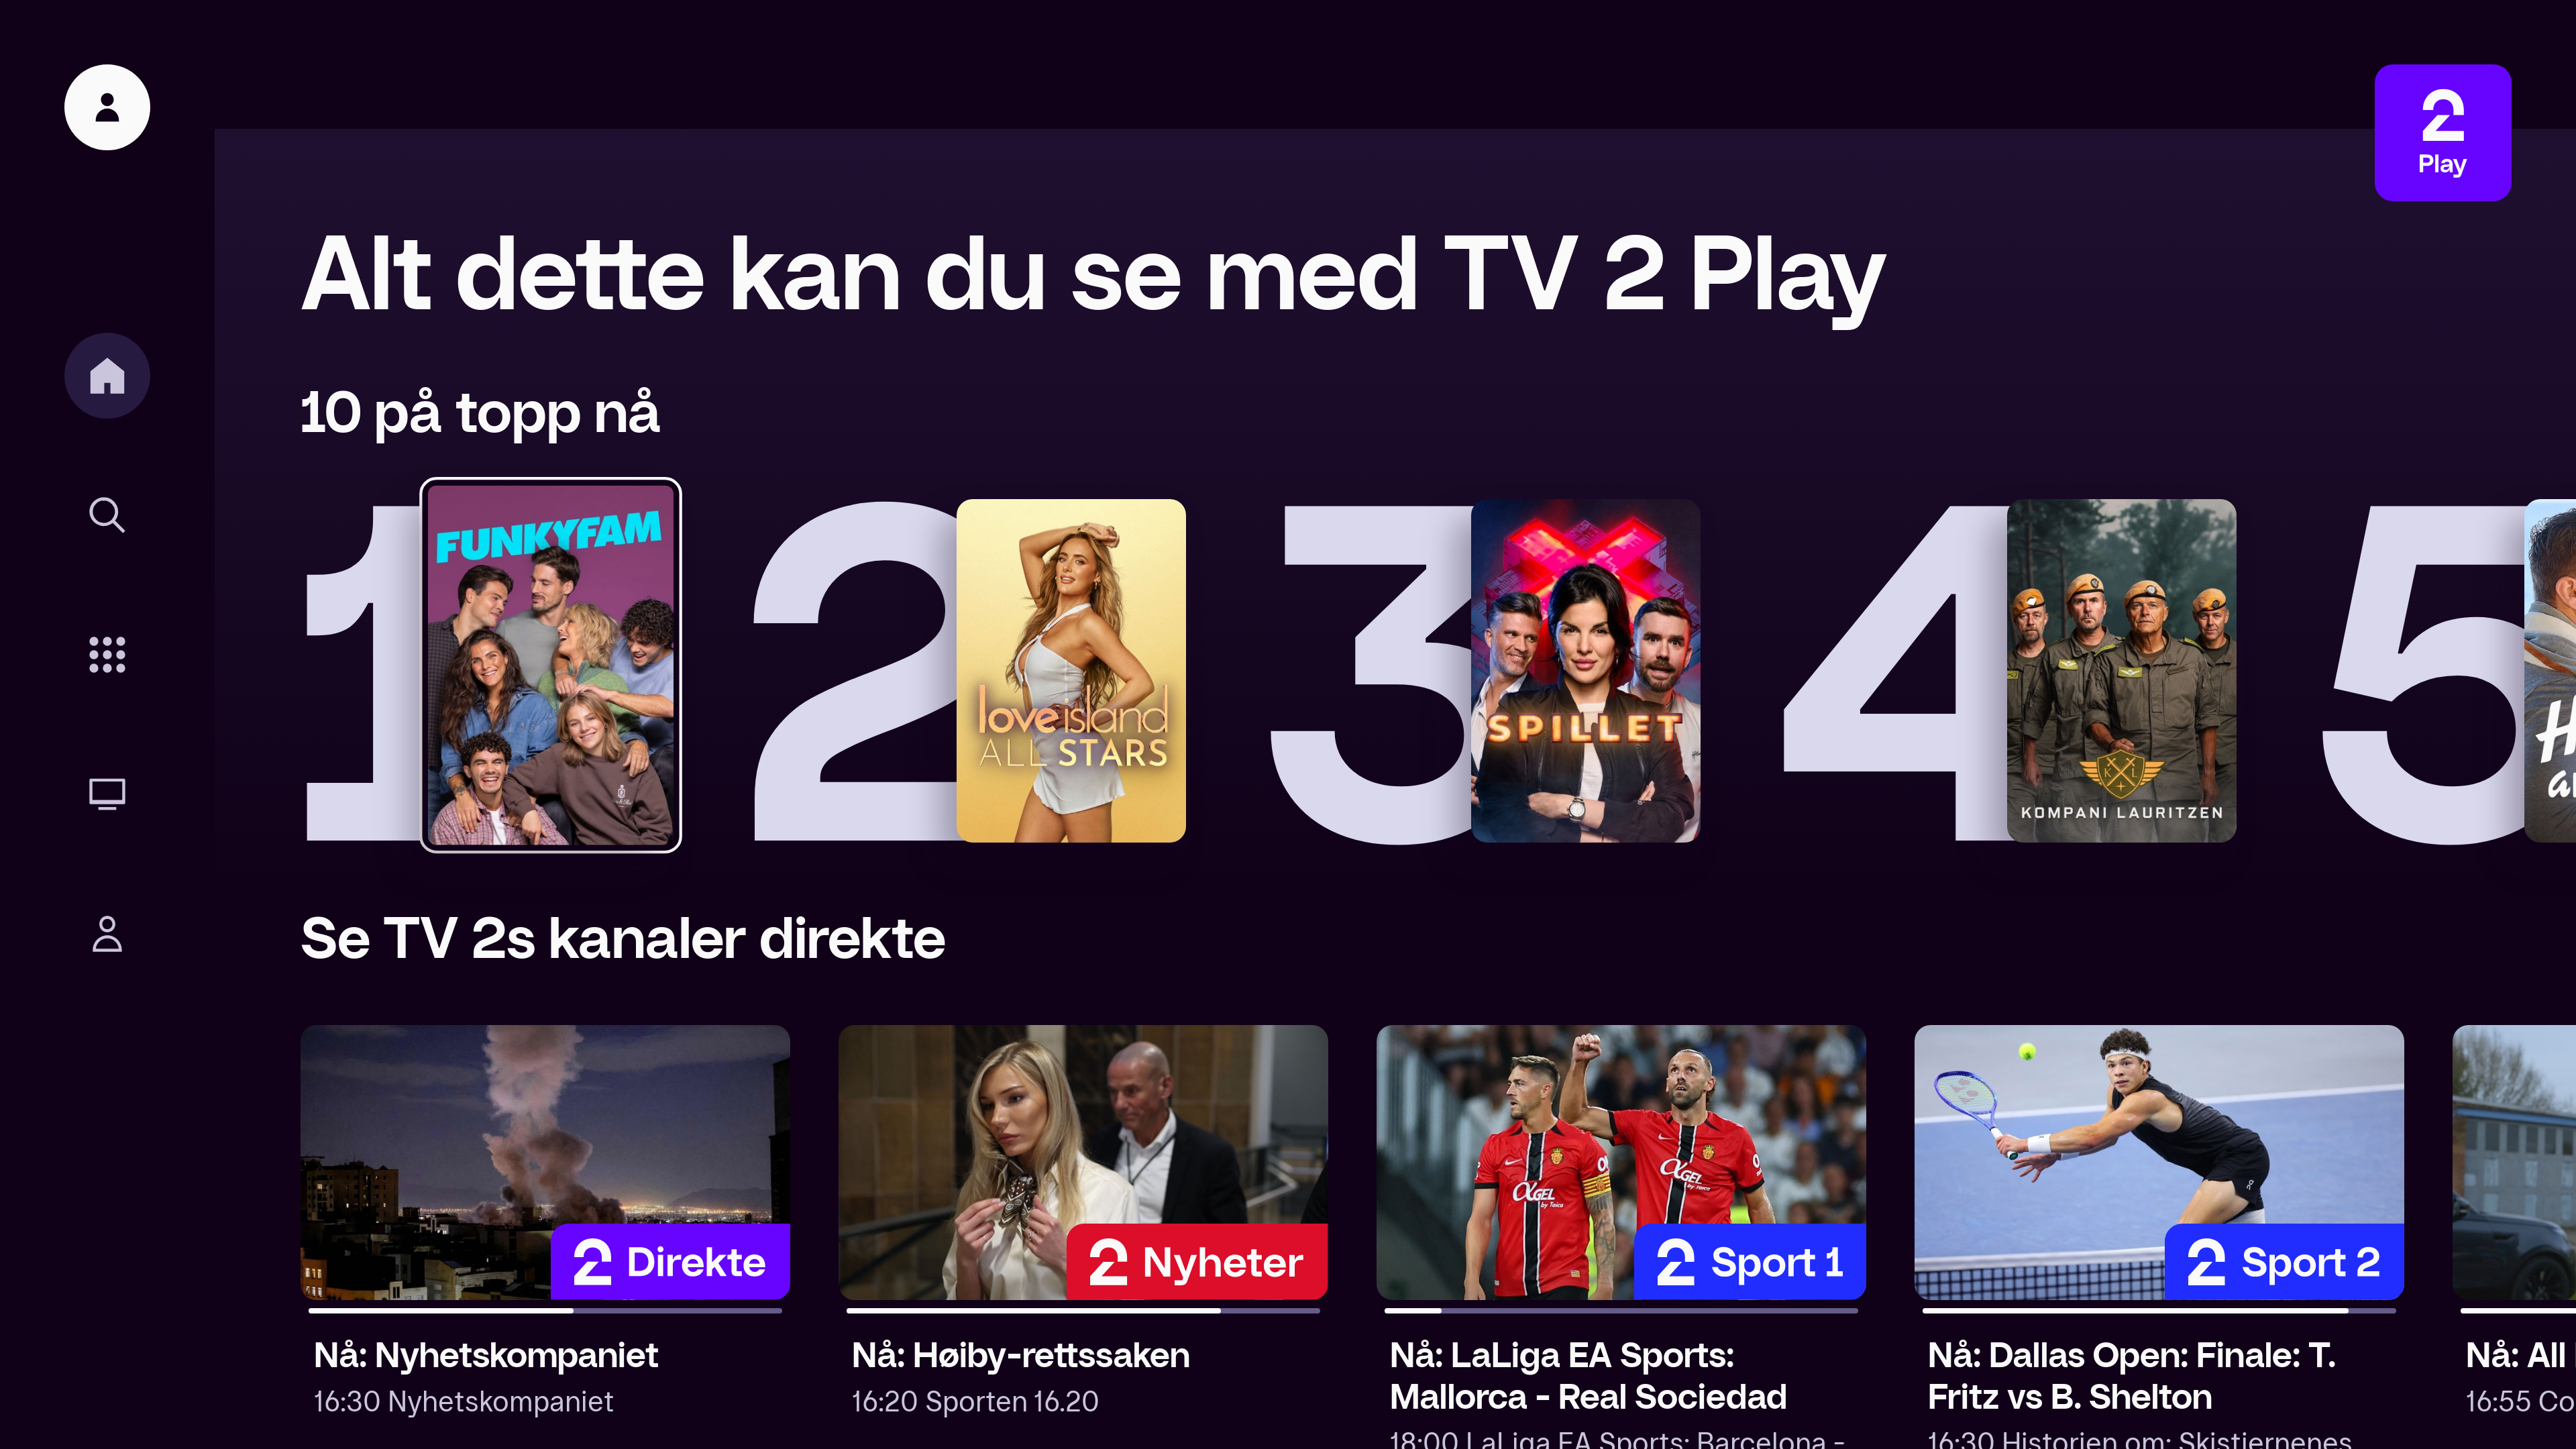